Tests the Add/Remove Elements page by clicking a link to navigate there, clicking the Add Element button, and verifying the Delete button appears

Starting URL: http://the-internet.herokuapp.com

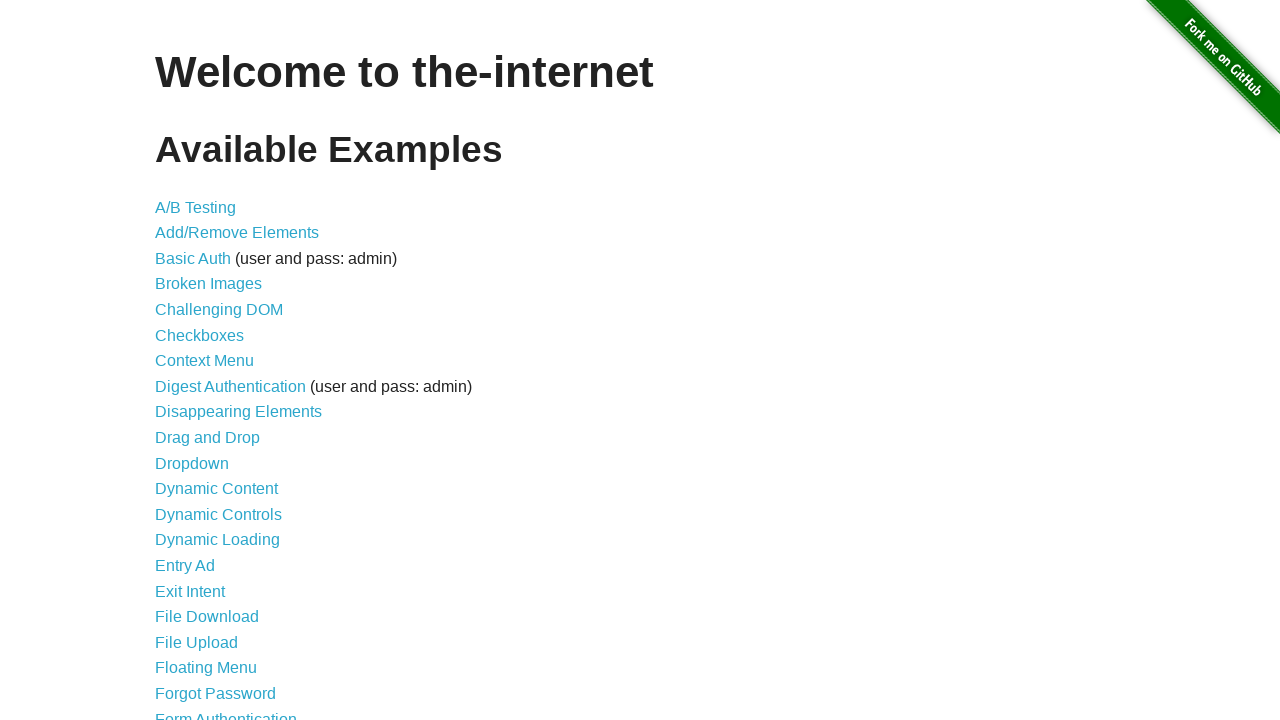

Clicked on Add/Remove Elements link at (237, 233) on a[href='/add_remove_elements/']
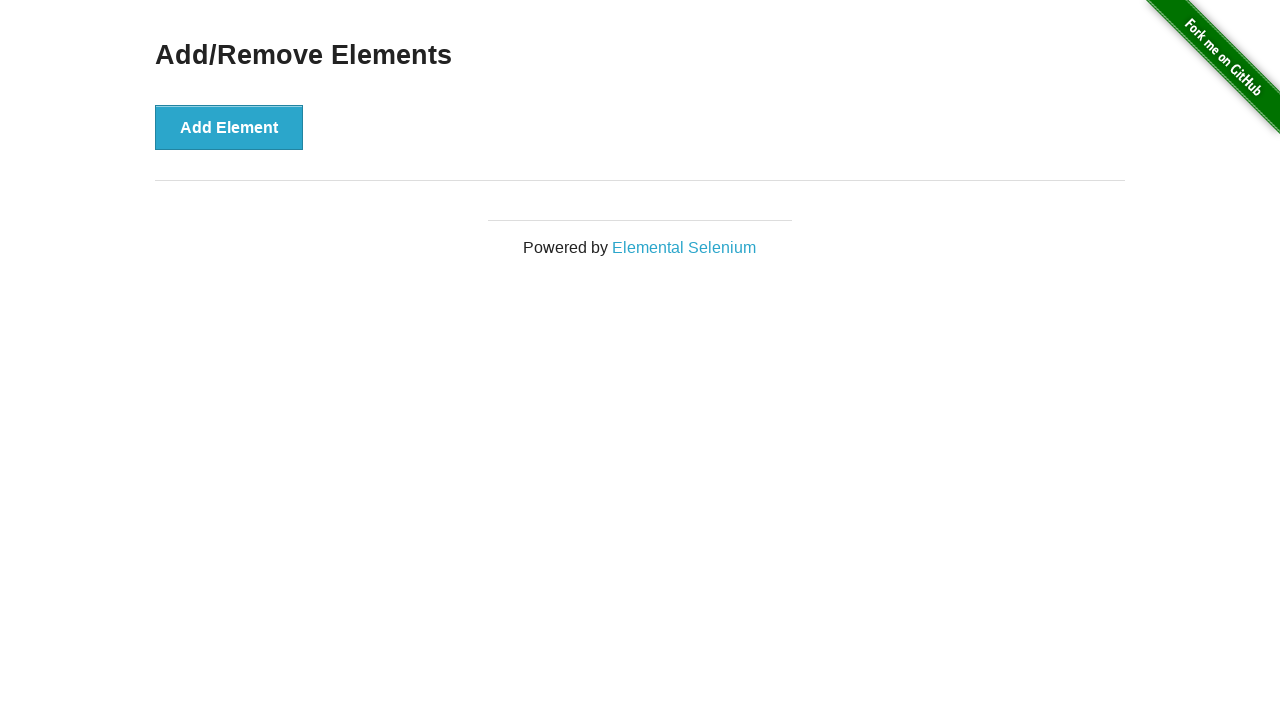

Clicked Add Element button at (229, 127) on button[onclick='addElement()']
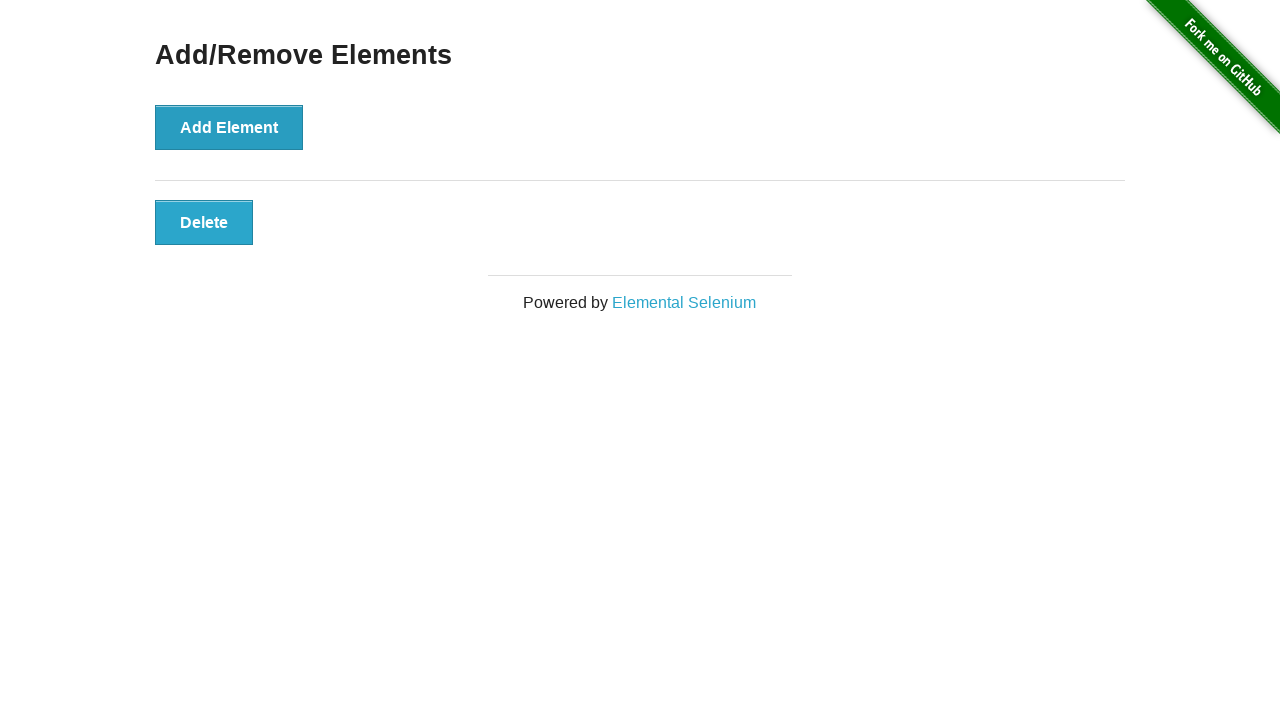

Verified Delete button appears with correct text
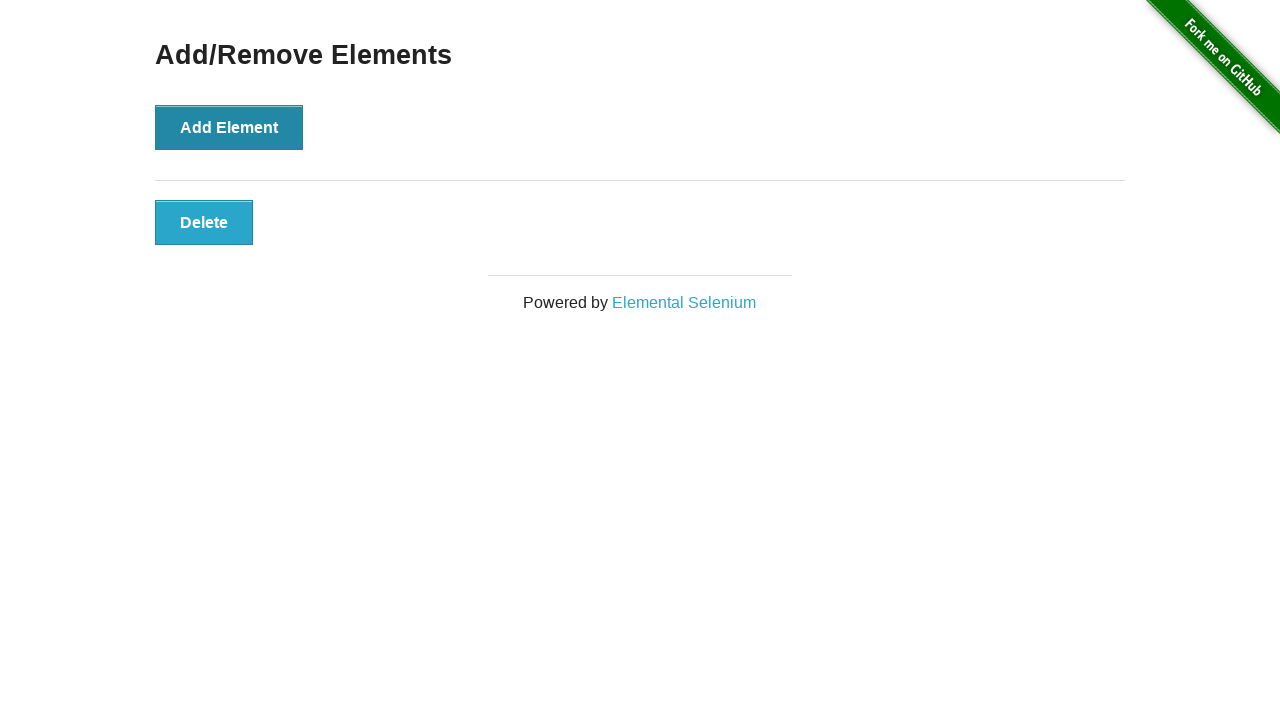

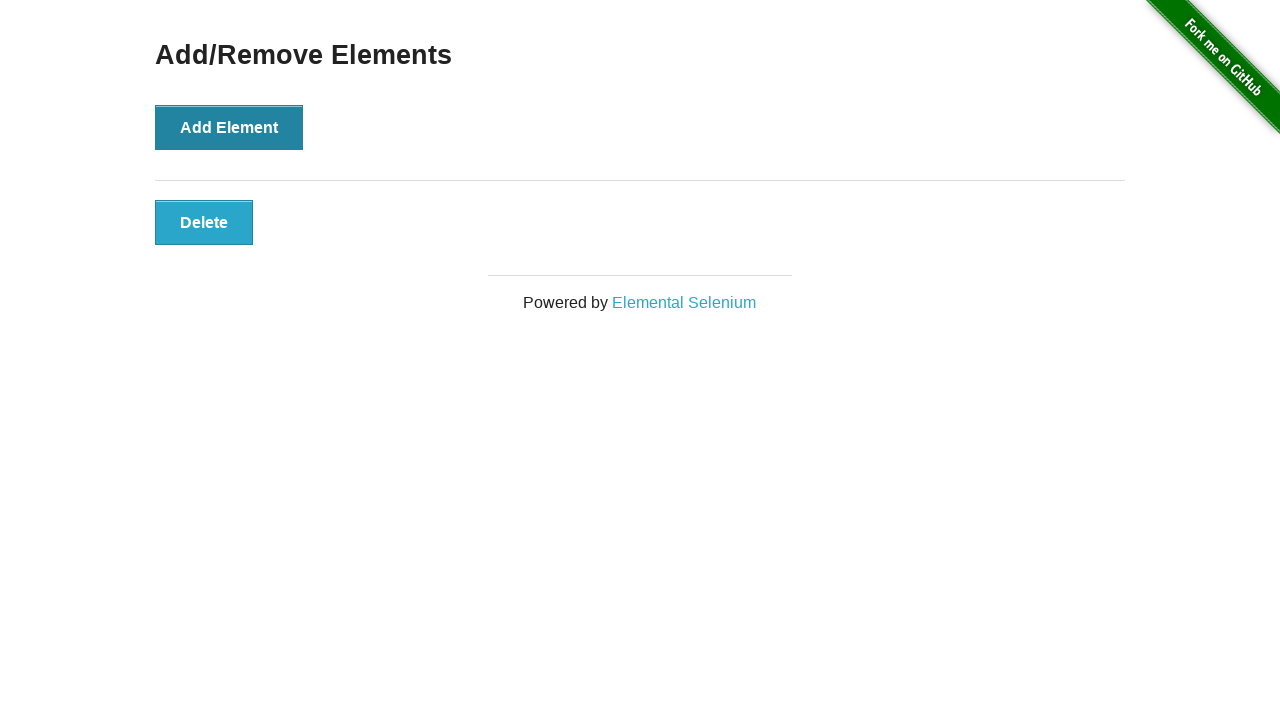